Navigates to the Tech With Tim website and verifies the page loads by checking the title

Starting URL: https://techwithtim.net

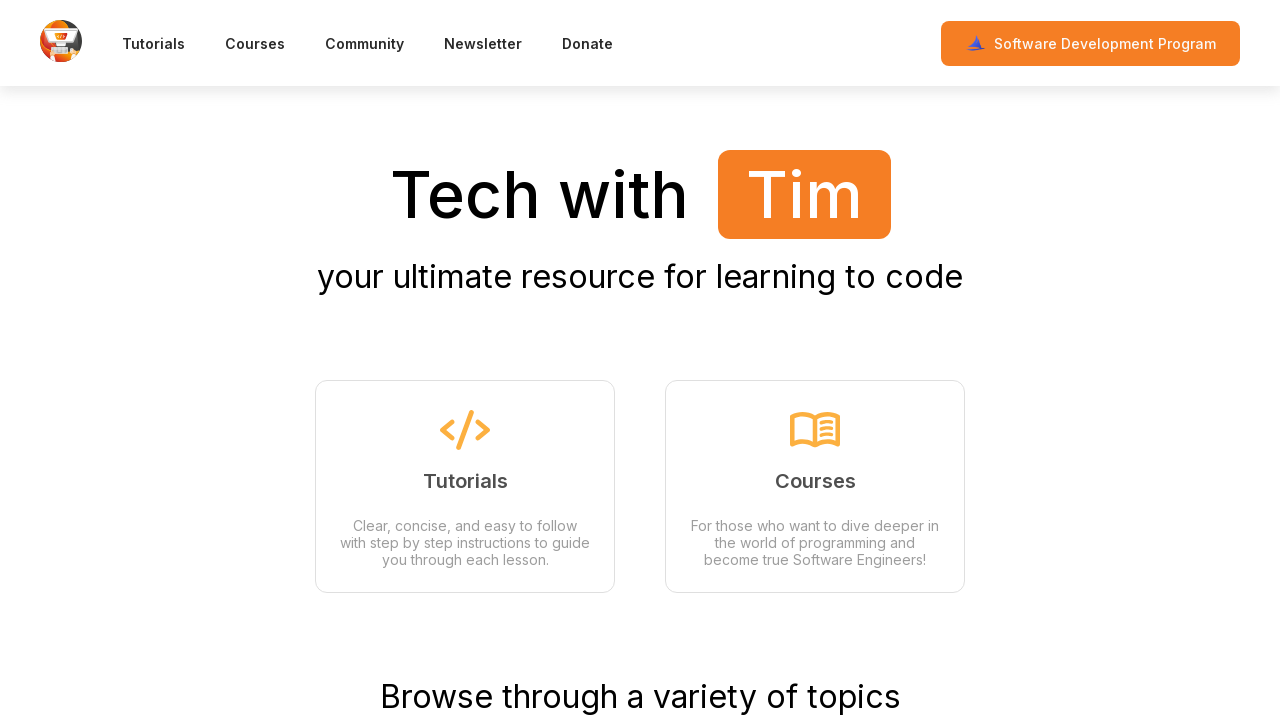

Waited for page to reach domcontentloaded state
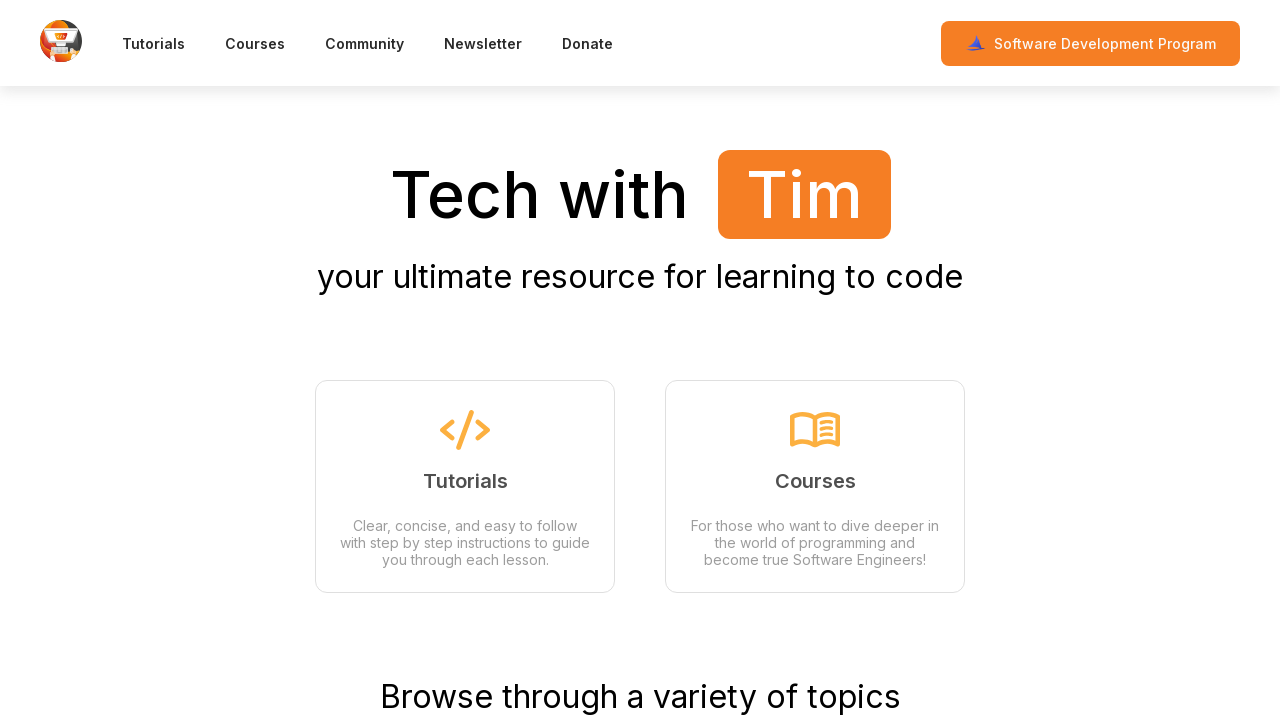

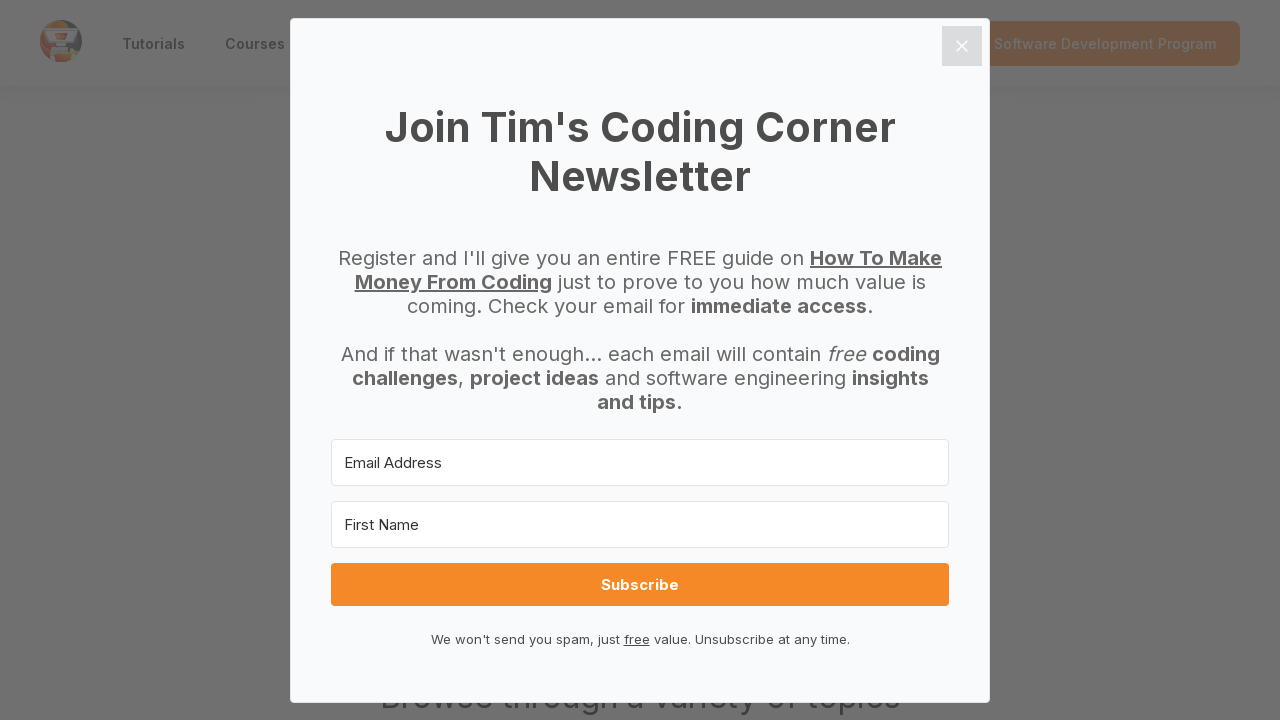